Tests key press functionality by pressing the TAB key on the page body and verifying the result message displays the correct key pressed

Starting URL: https://the-internet.herokuapp.com/key_presses

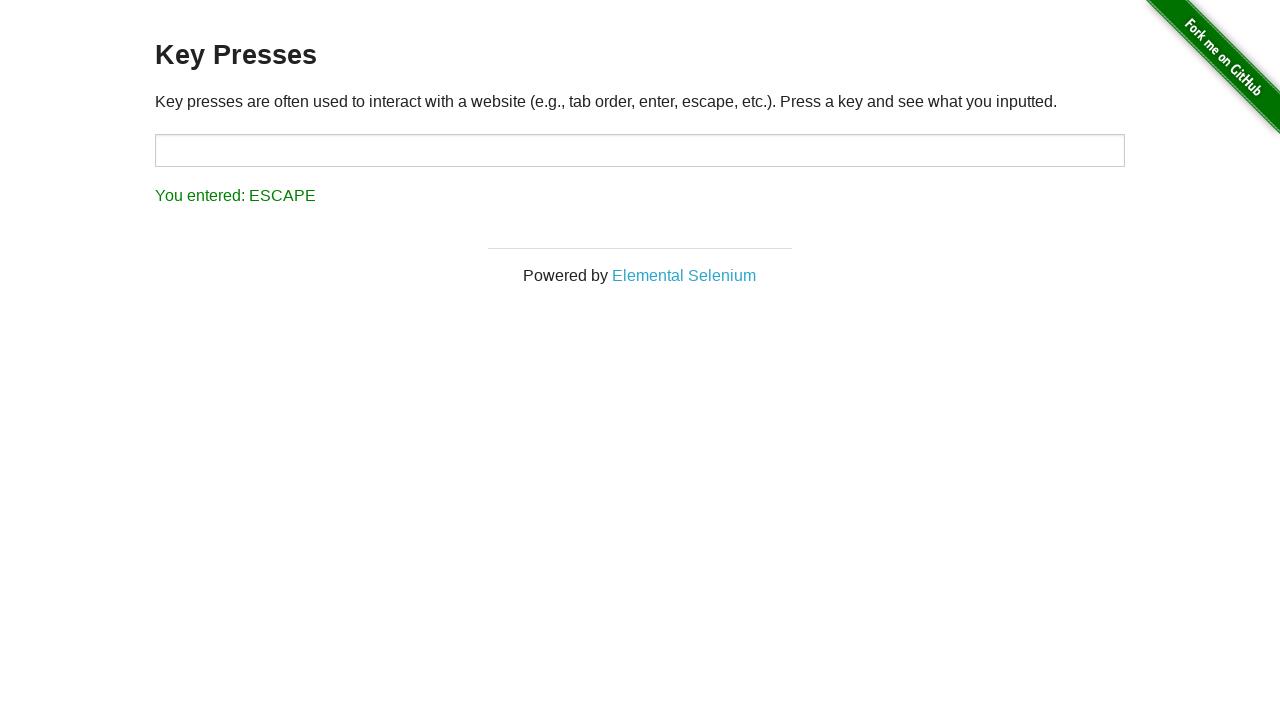

Pressed TAB key on page body on body
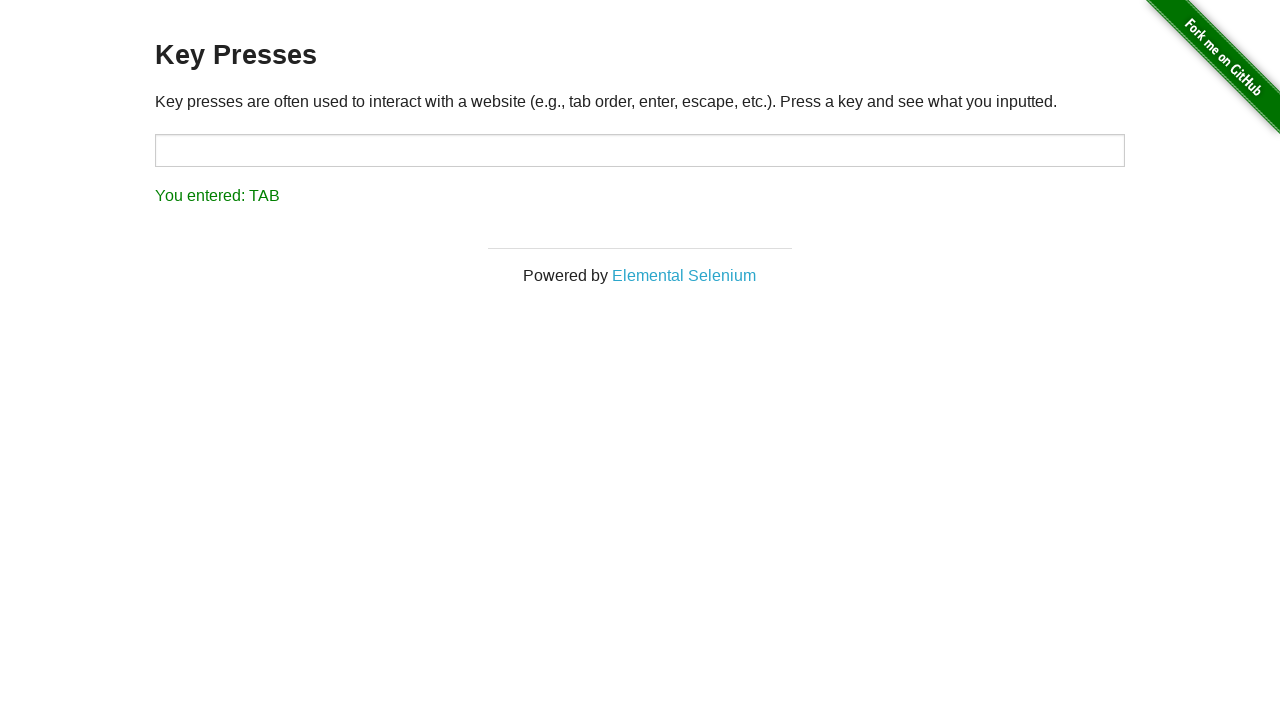

Located result message element
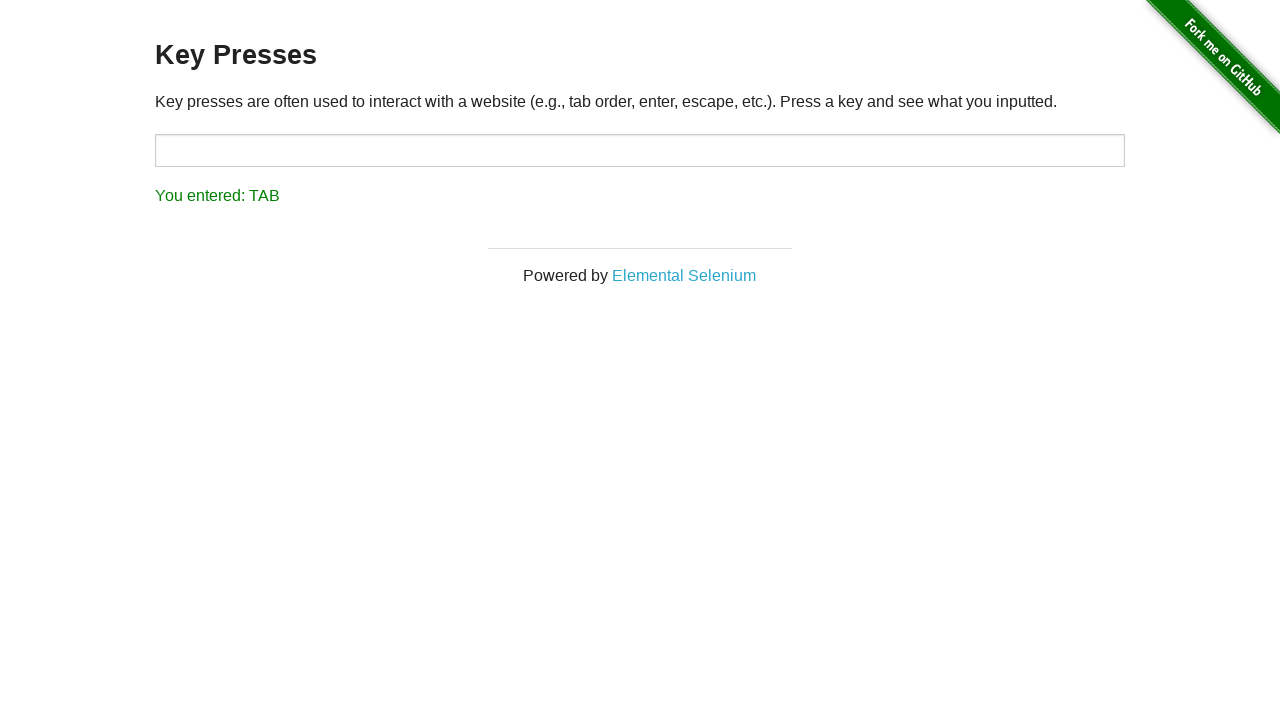

Result message element loaded and is visible
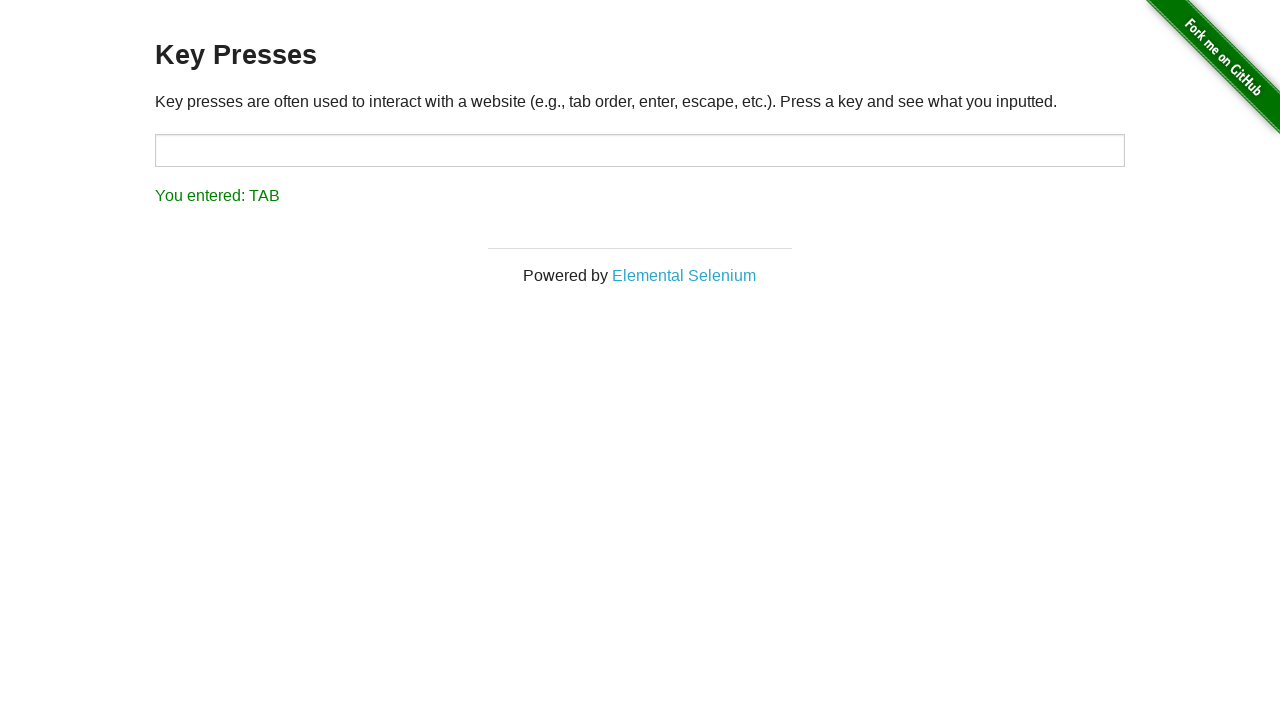

Verified result message displays 'You entered: TAB'
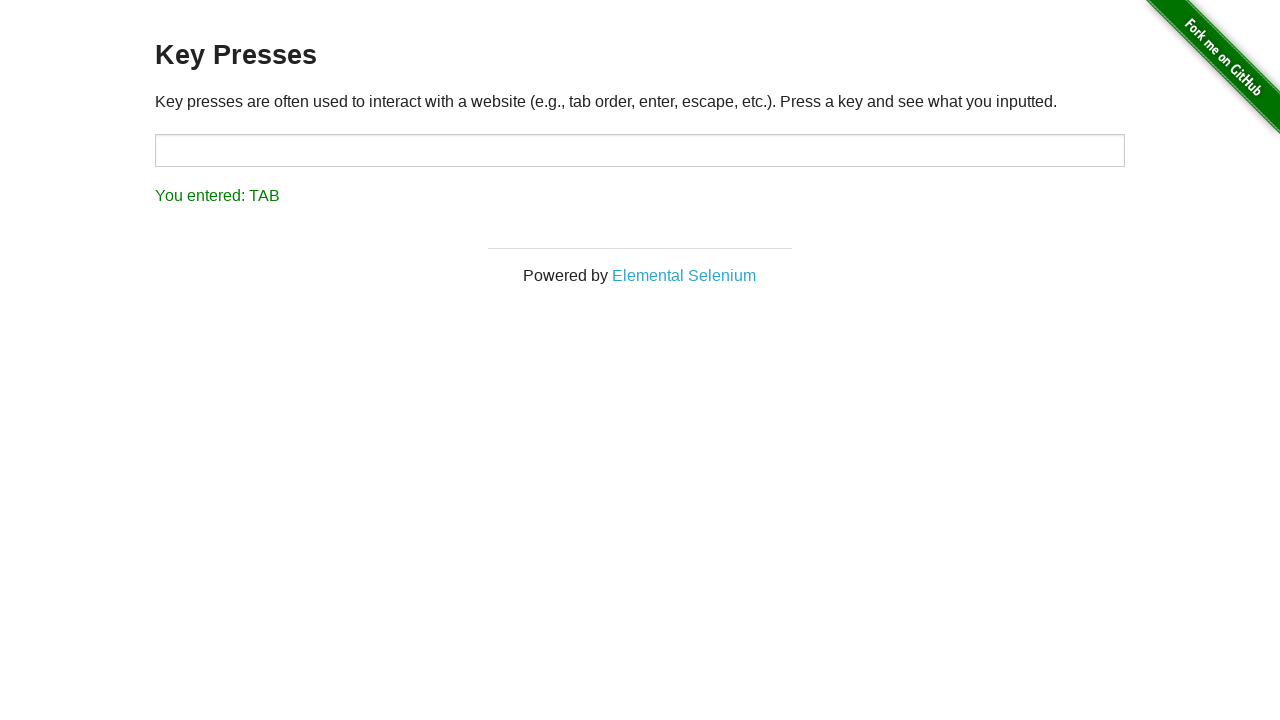

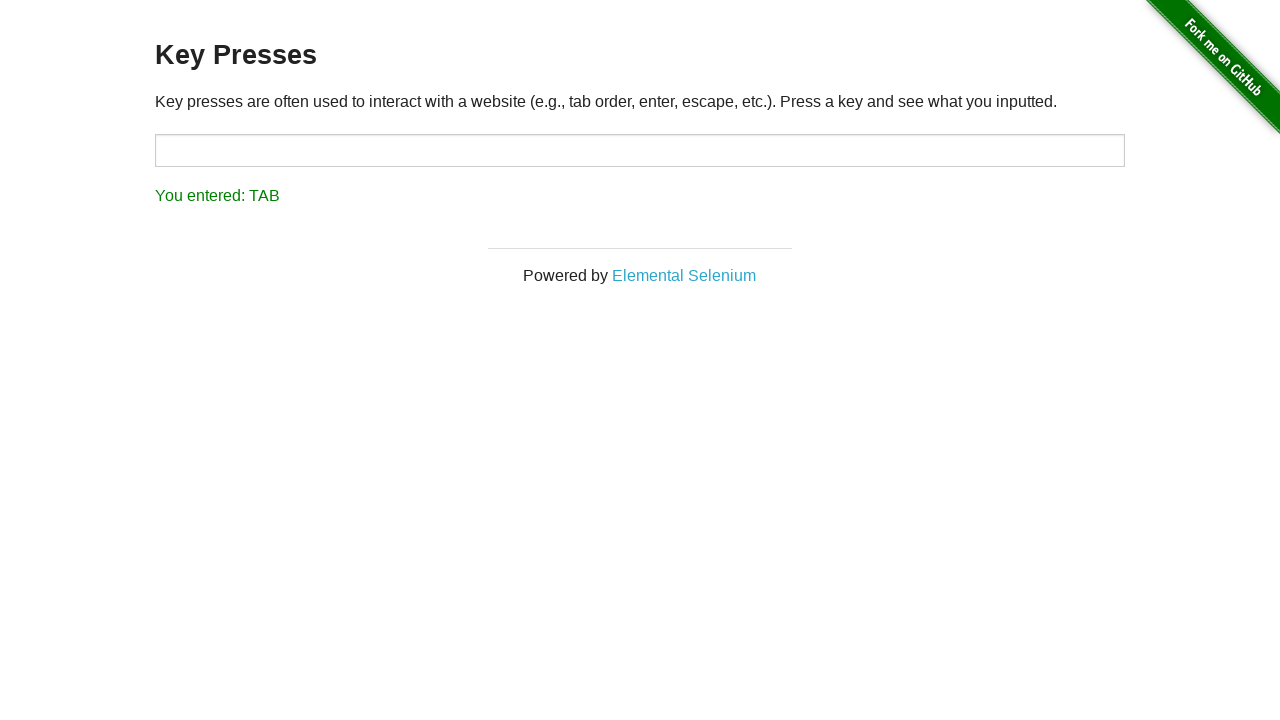